Tests file download functionality by clicking on a file link to initiate a download

Starting URL: https://the-internet.herokuapp.com/download

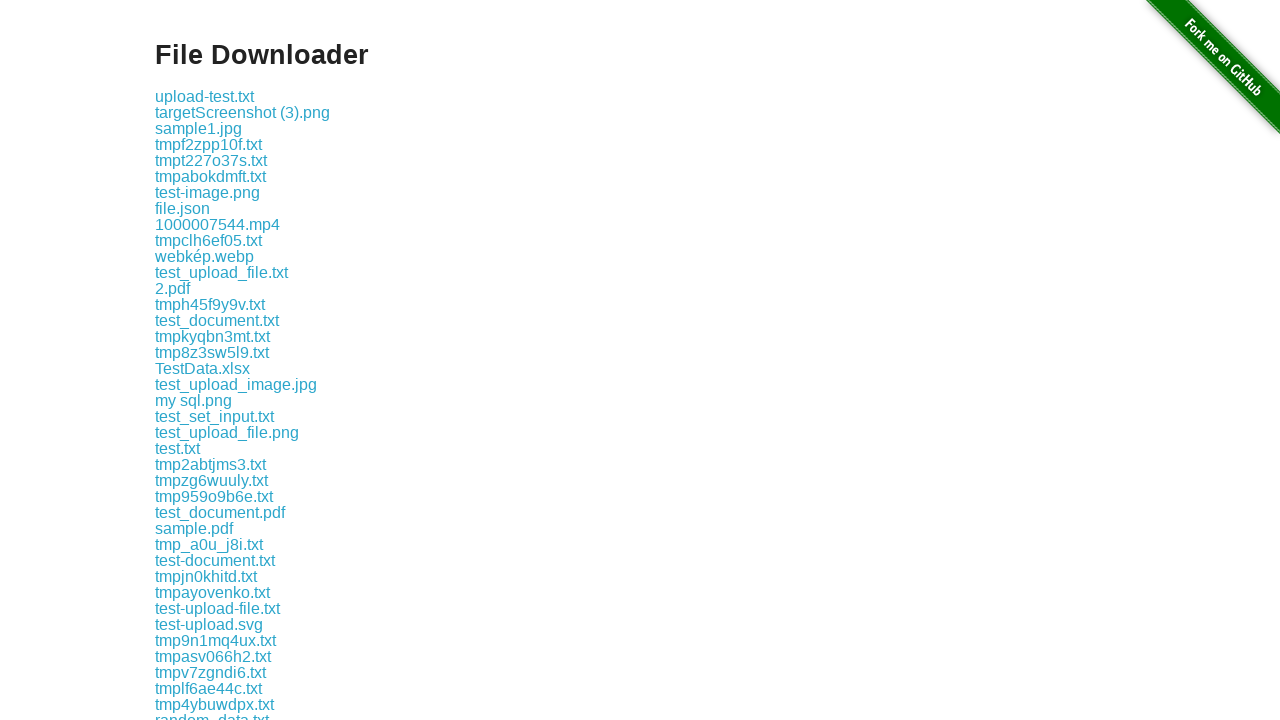

Waited for file link 'some-file.txt' to be available
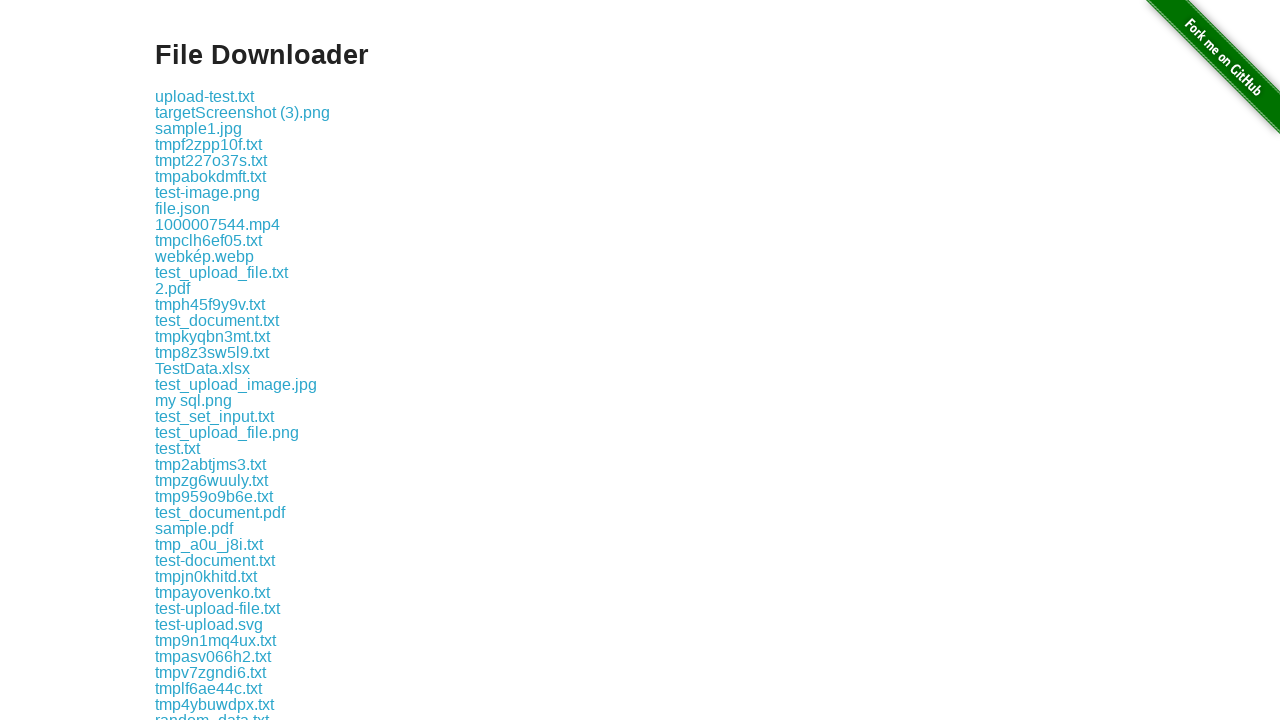

Located file link element
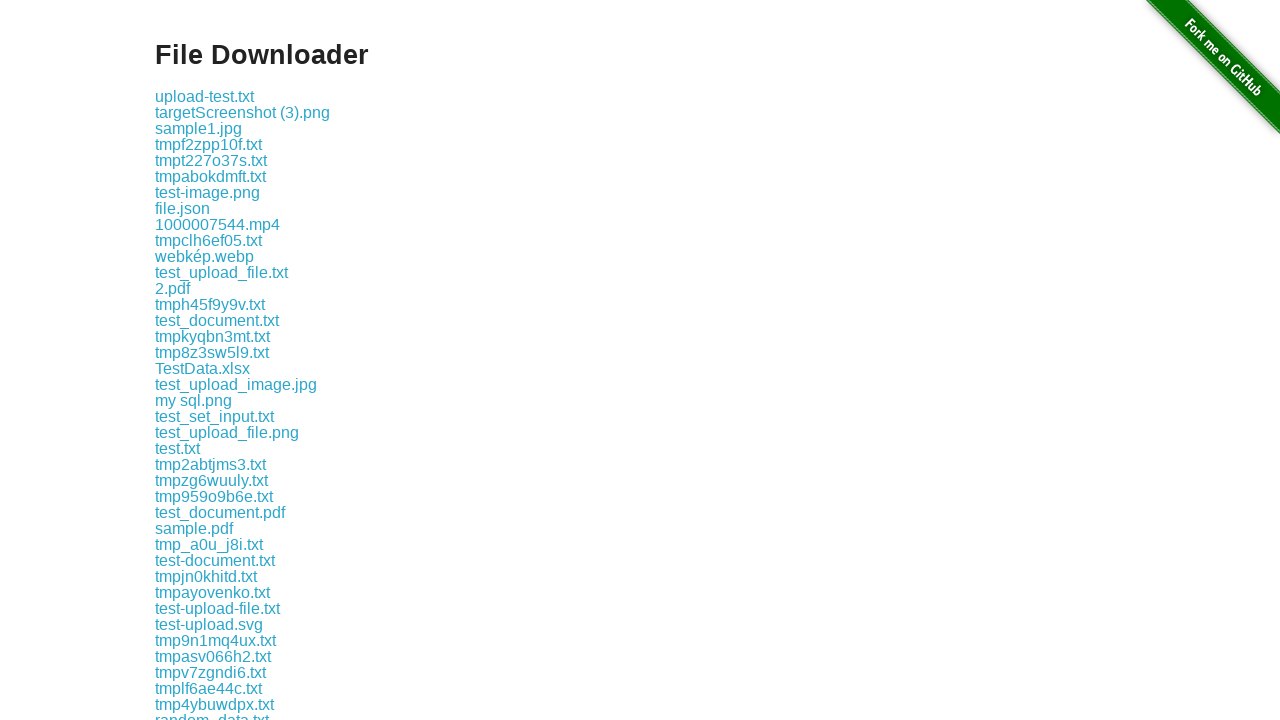

Scrolled file link into view
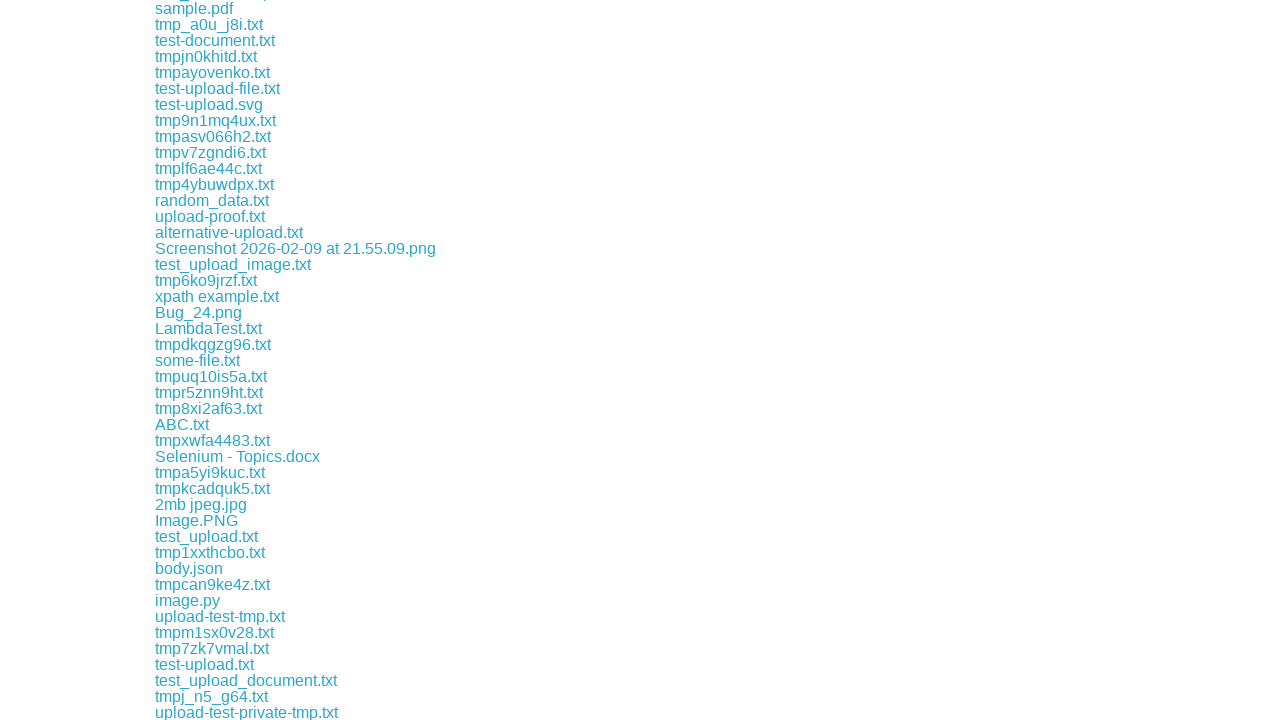

Clicked on 'some-file.txt' link to initiate download at (198, 360) on a:has-text('some-file.txt')
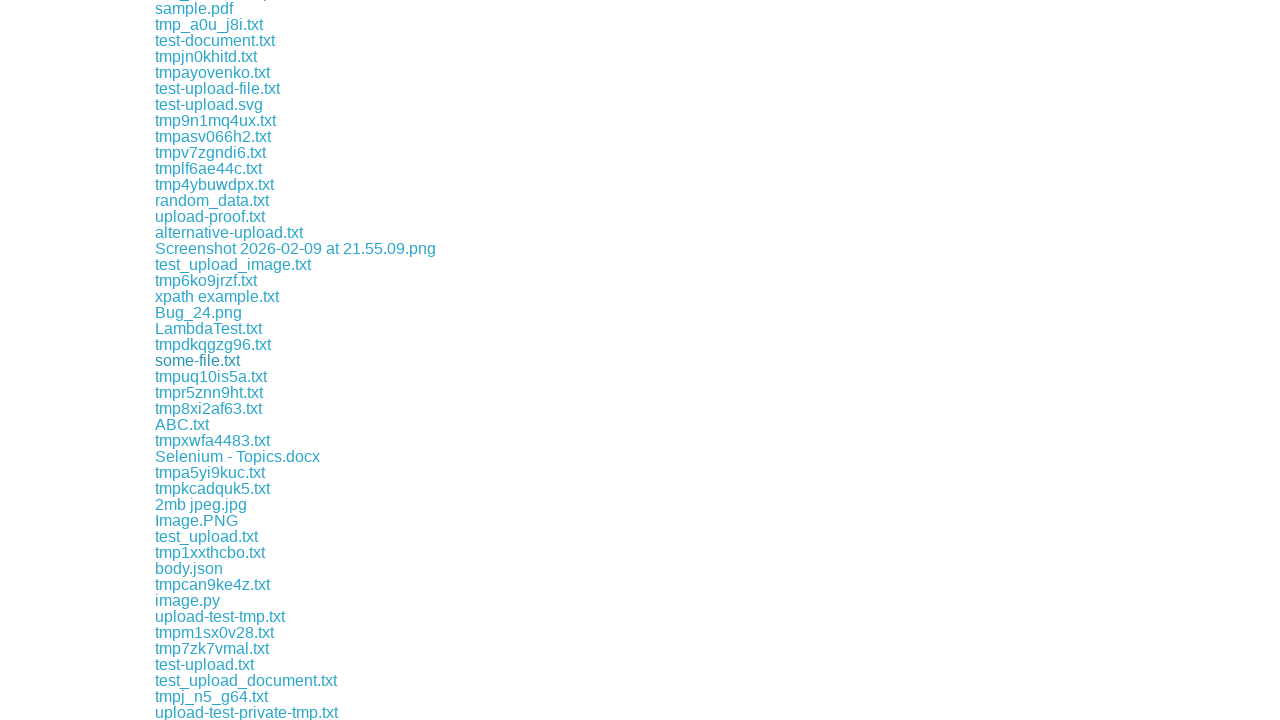

Waited 2 seconds for download to initiate
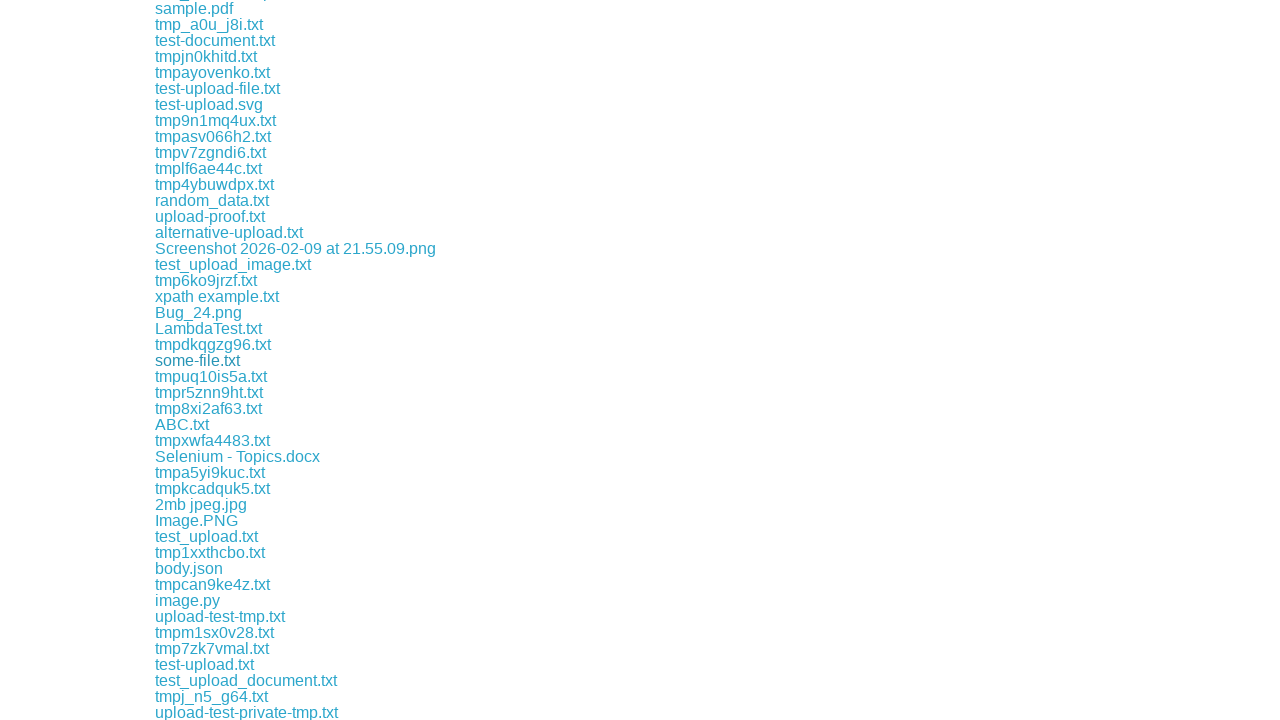

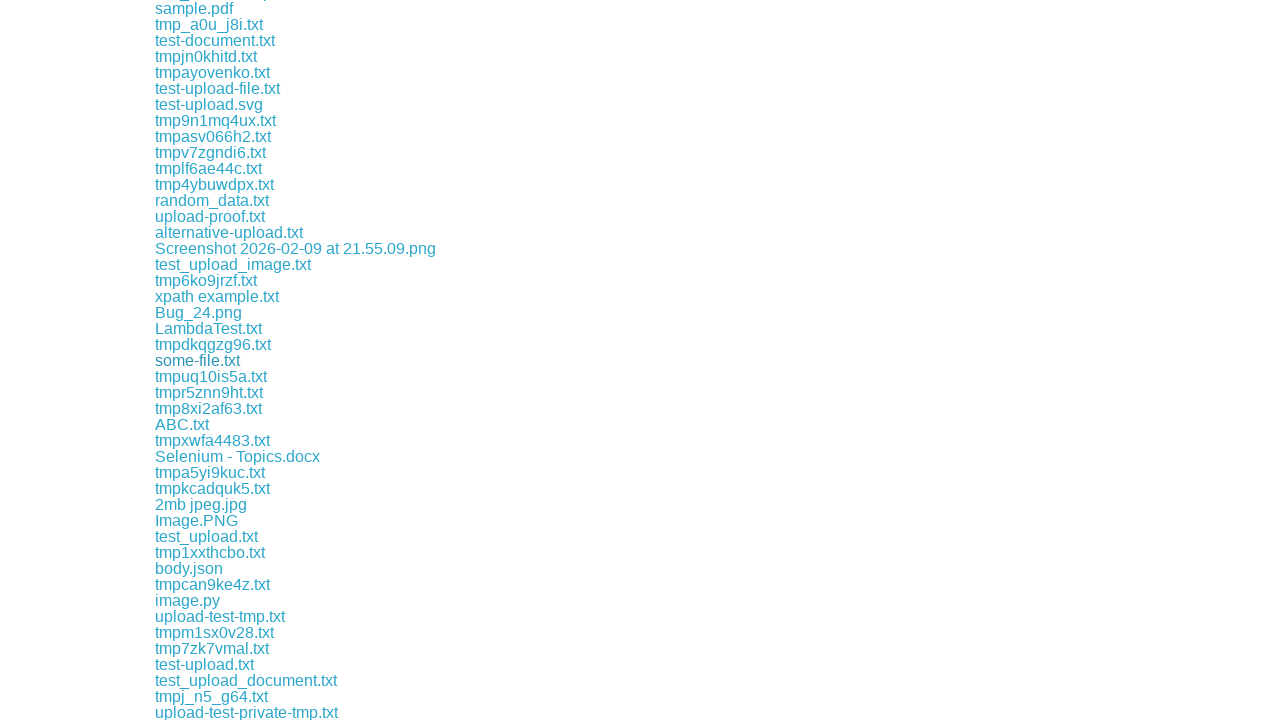